Navigates to Docuport beta application and verifies the logo image has the correct alt attribute value

Starting URL: https://beta.docuport.app/

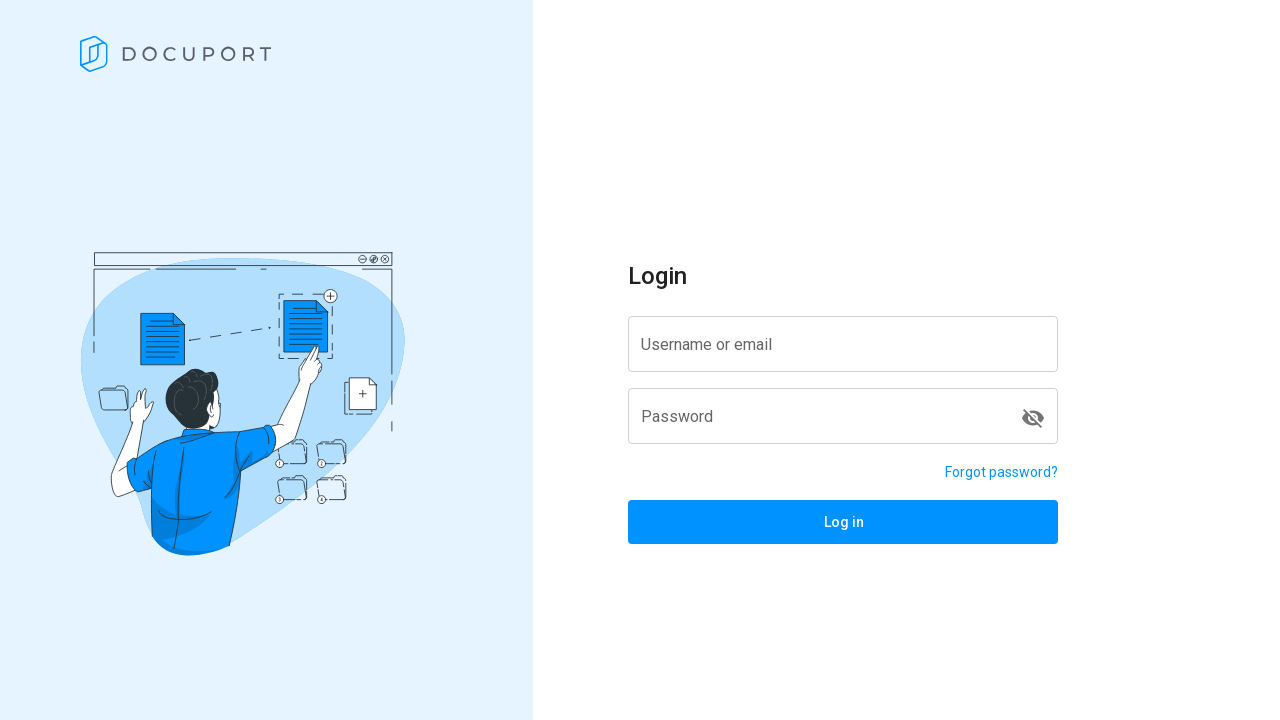

Navigated to Docuport beta application at https://beta.docuport.app/
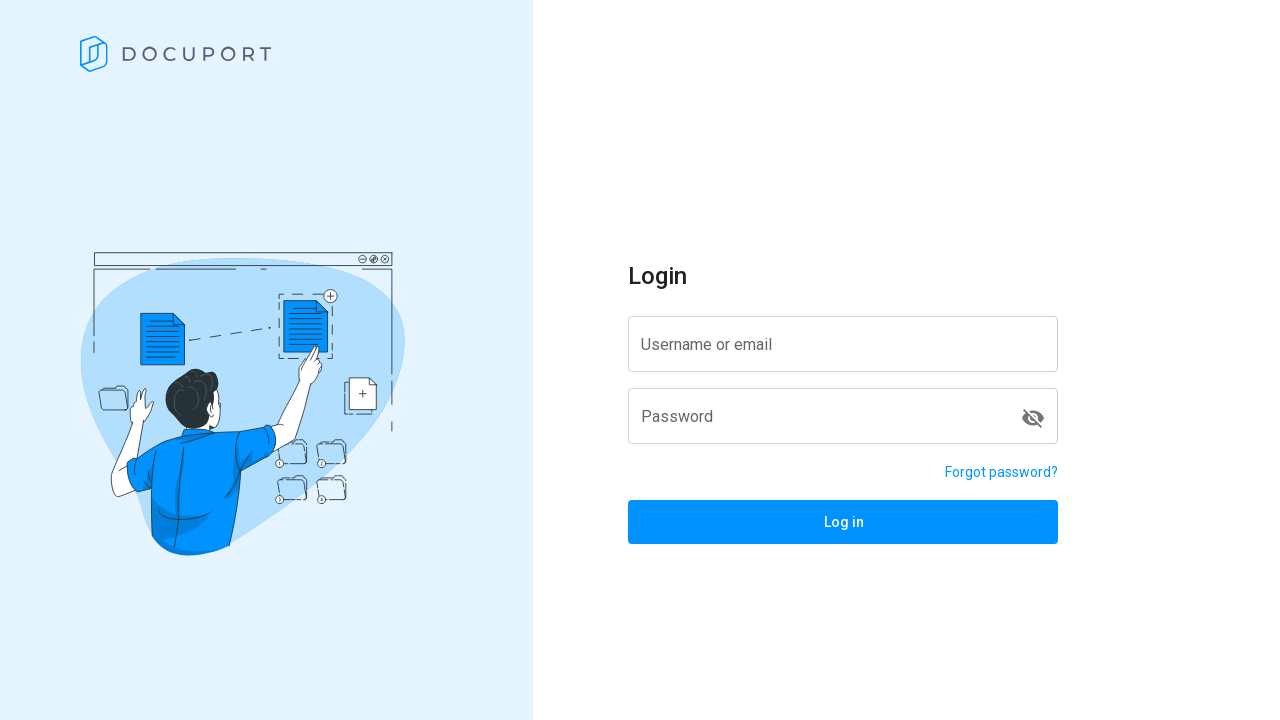

Located Docuport logo image element
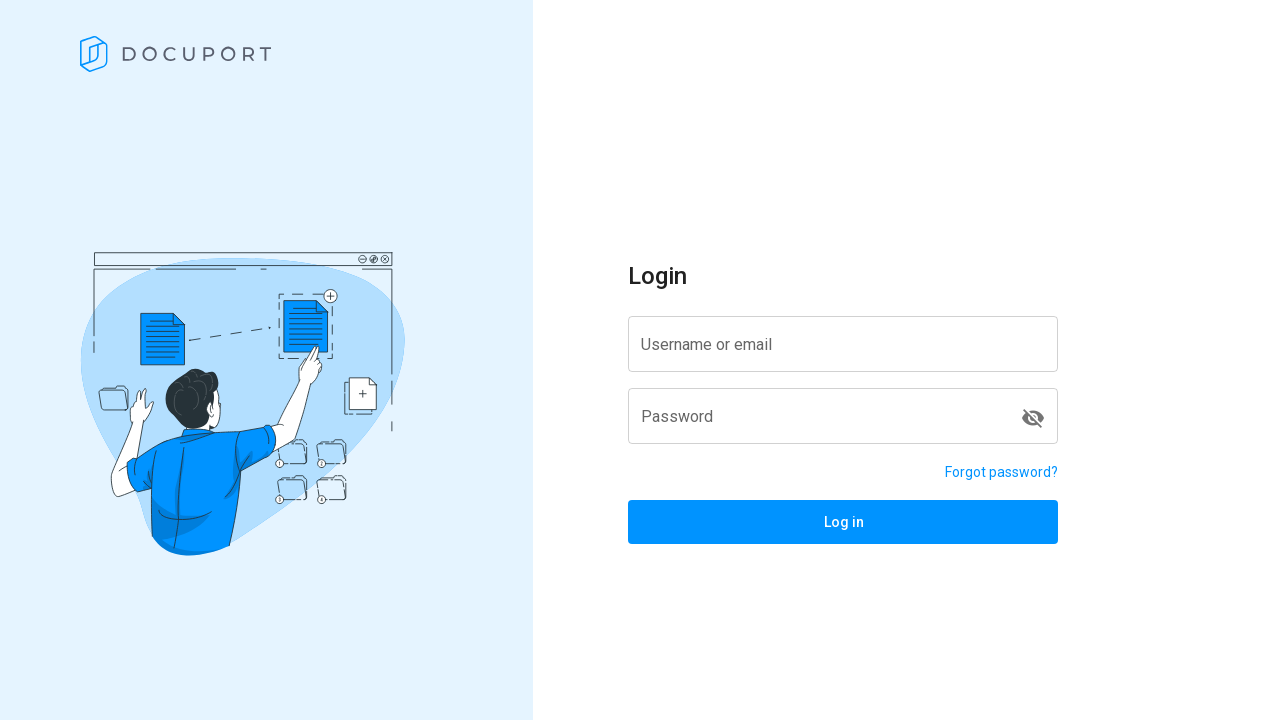

Retrieved alt attribute value from logo element
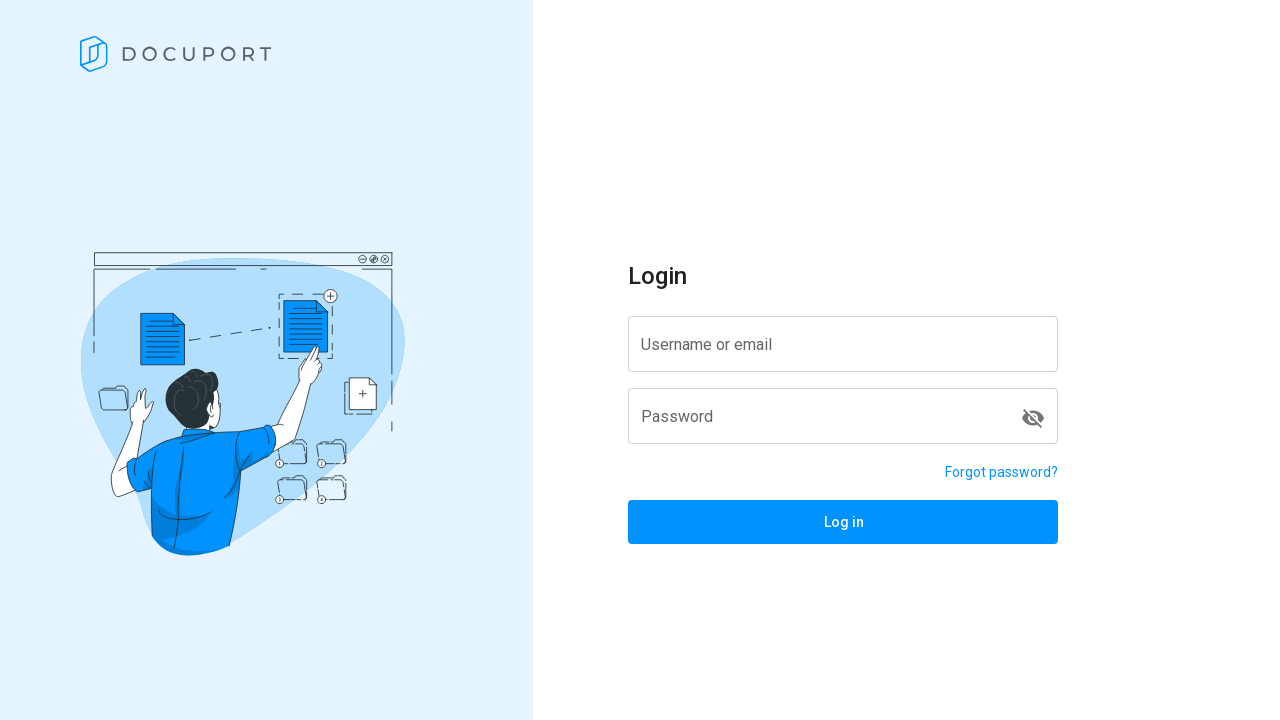

Verified logo alt attribute equals 'Docuport'
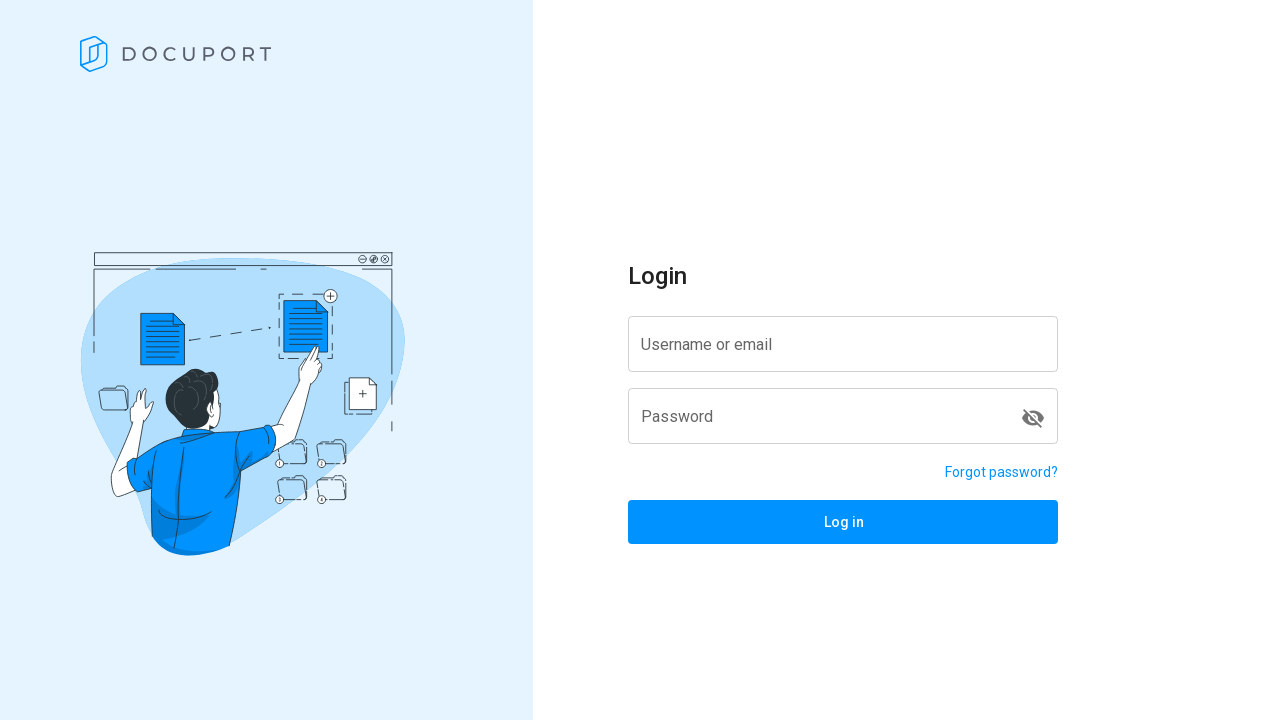

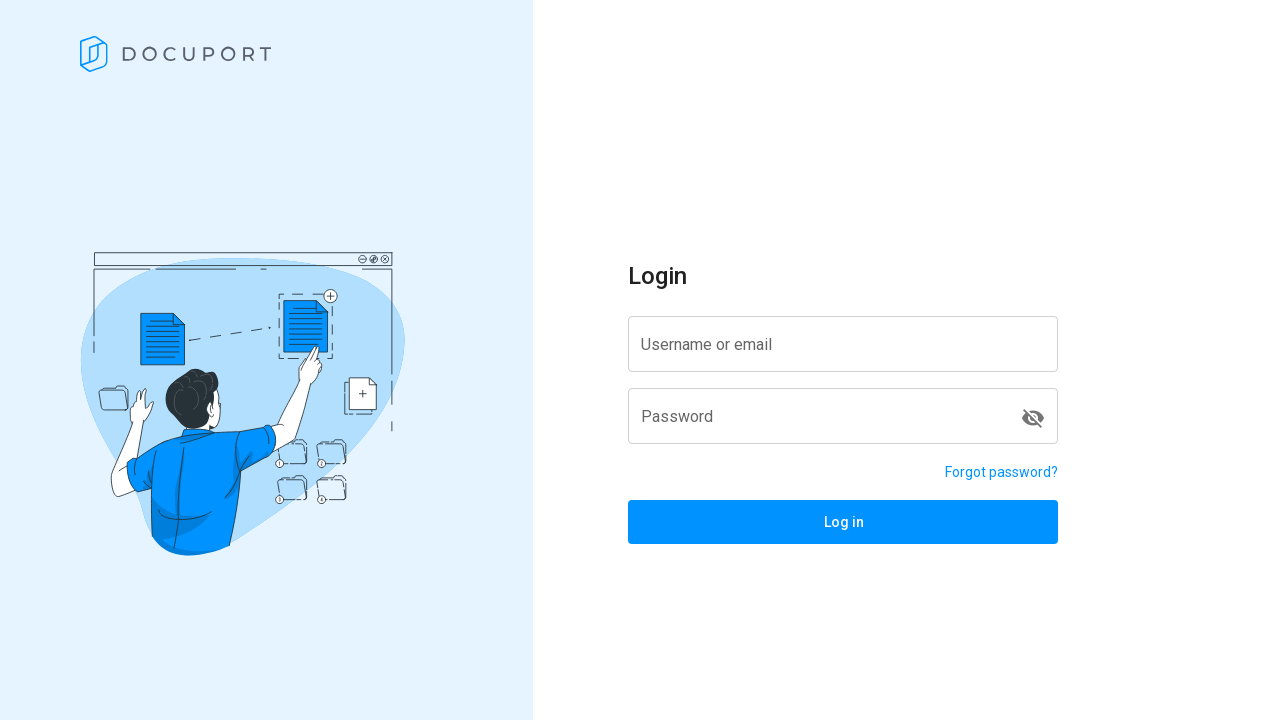